Navigates to Python.org and verifies that the event widget with upcoming events is displayed on the homepage

Starting URL: https://python.org

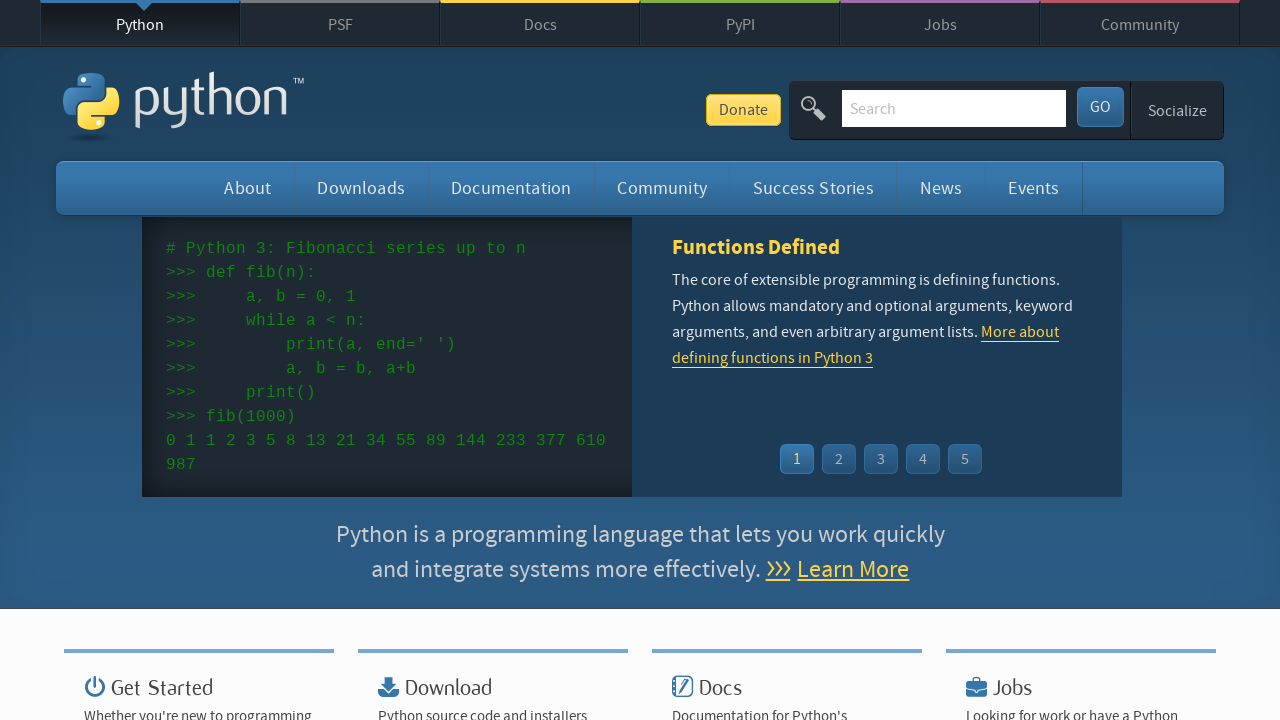

Navigated to Python.org homepage
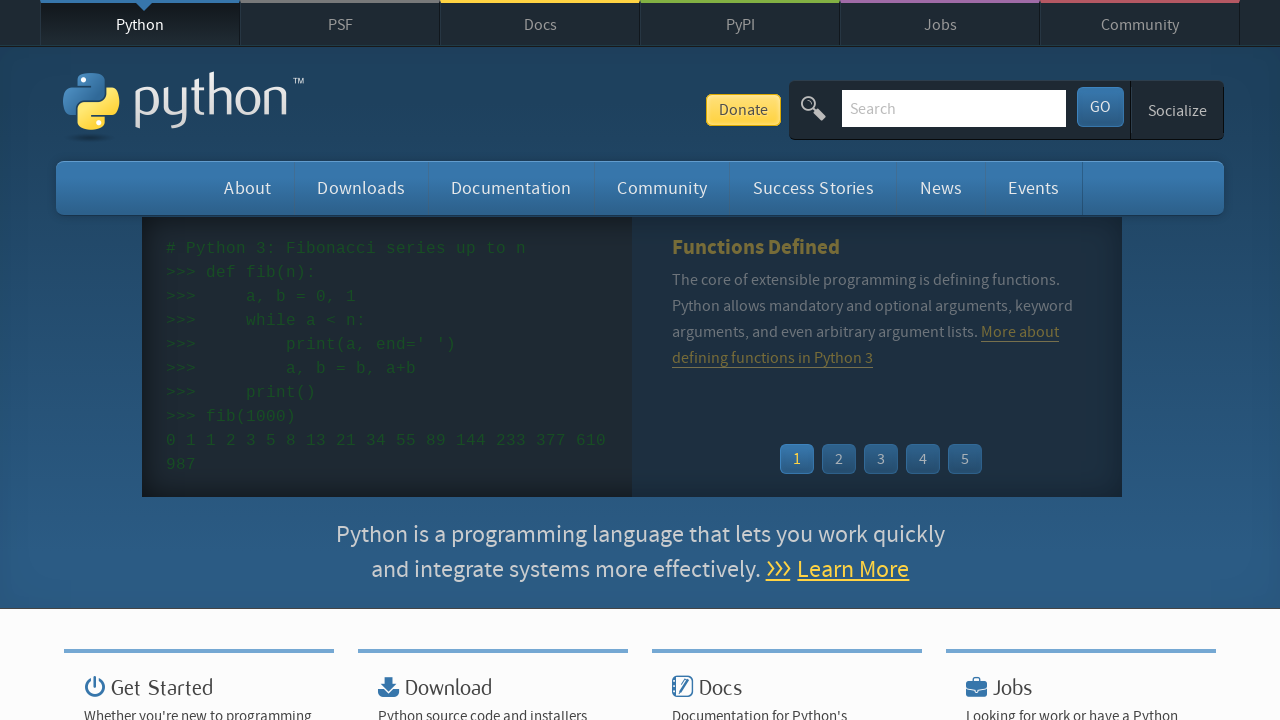

Event widget time elements loaded
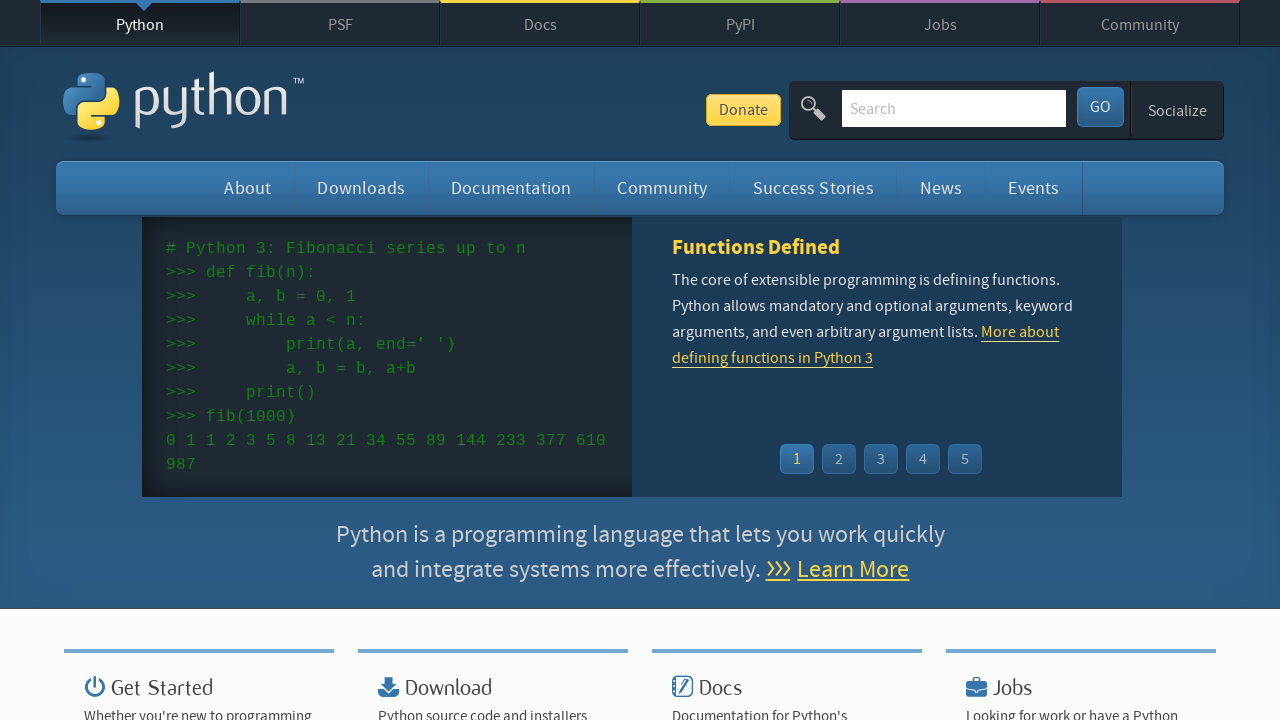

Event widget links loaded, upcoming events are displayed
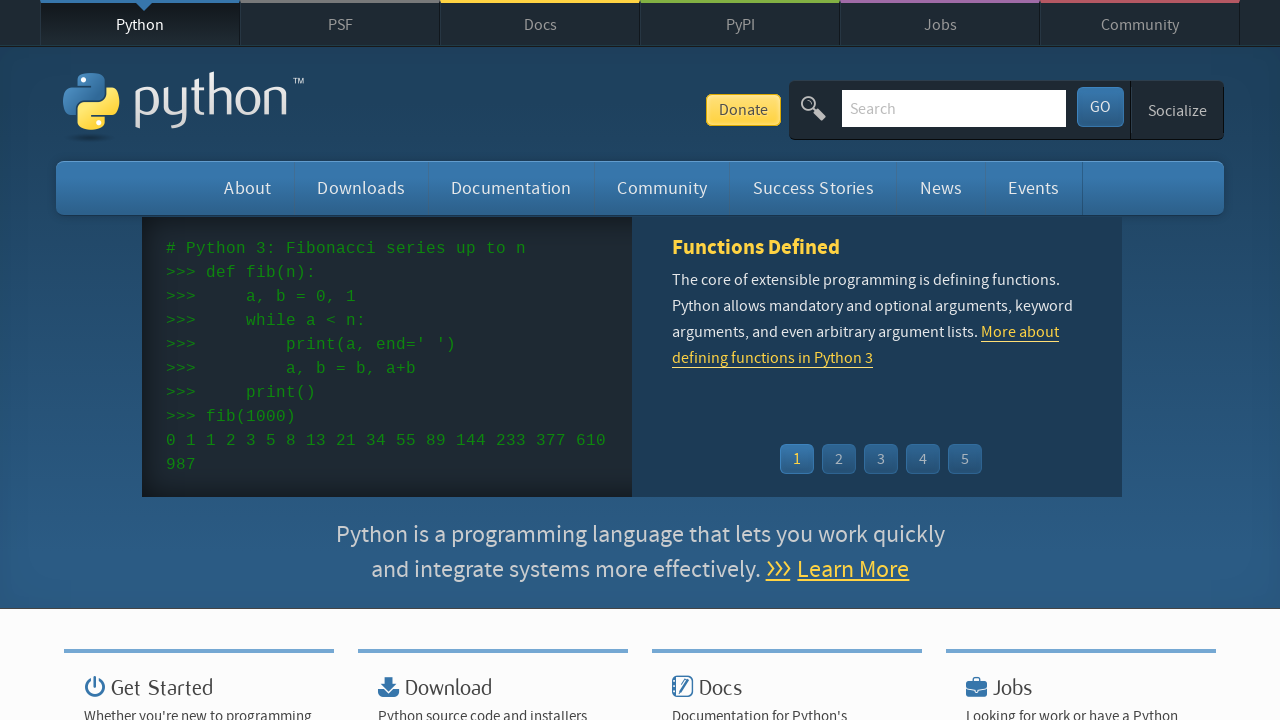

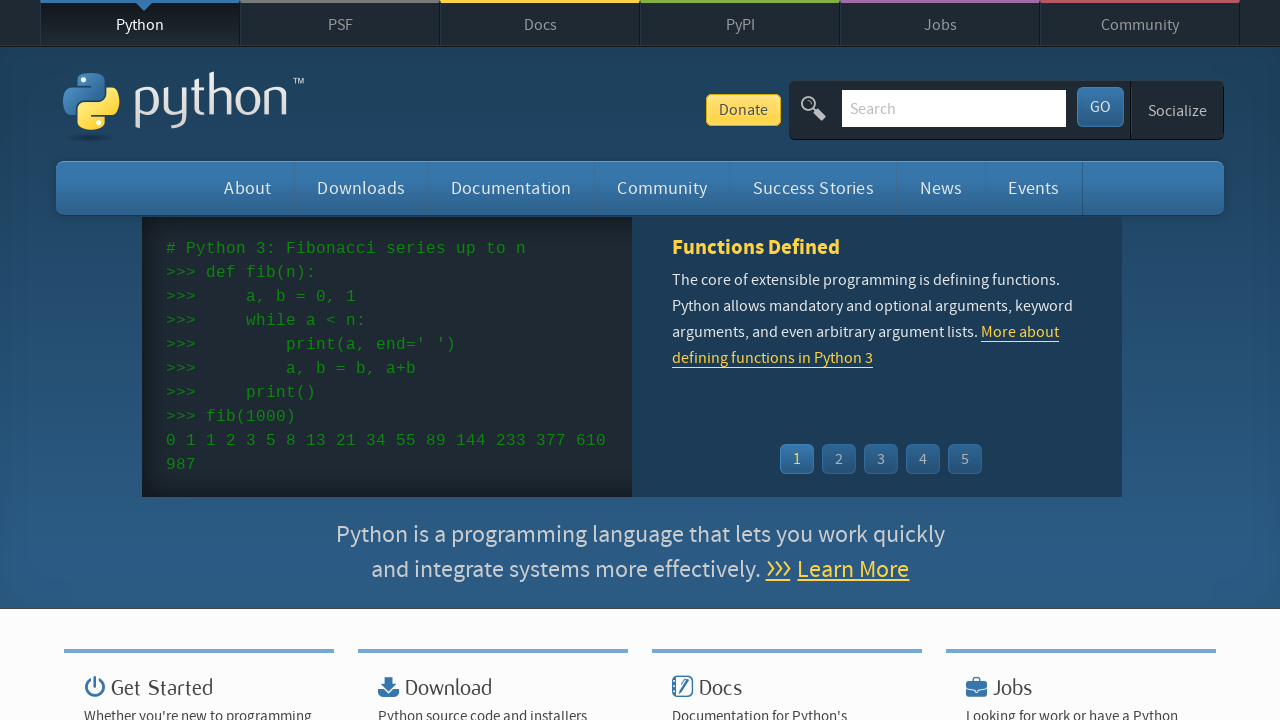